Tests basic click functionality by clicking a button and verifying a success message appears

Starting URL: https://softwaretestingpro.github.io/Automation/Beginner/B-1.01-Click.html

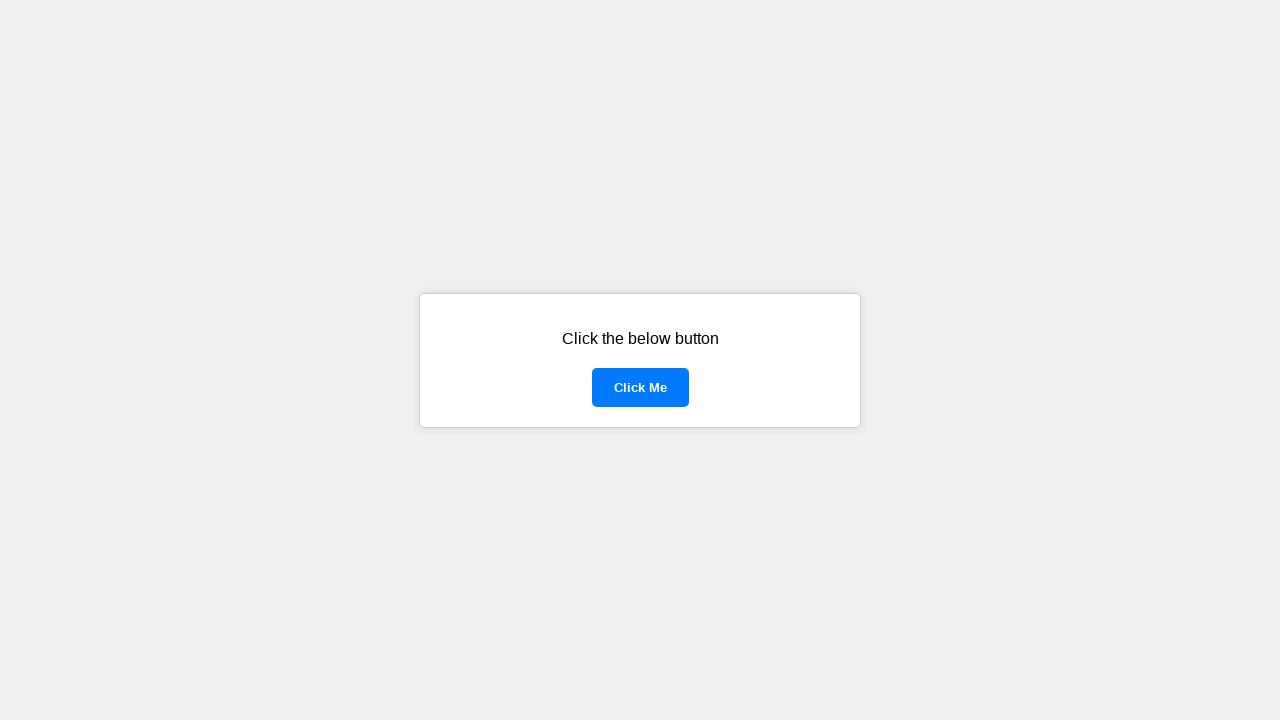

Clicked the button with id 'clickButton' at (640, 387) on #clickButton
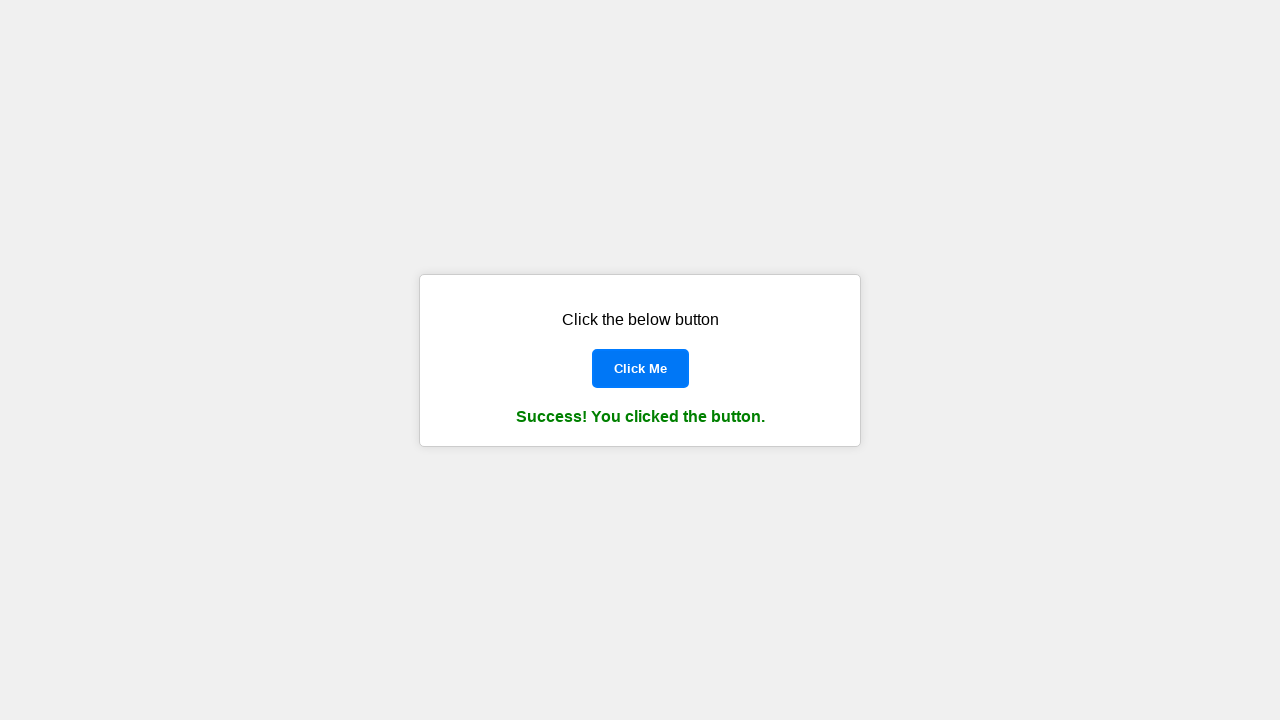

Success message appeared on the page
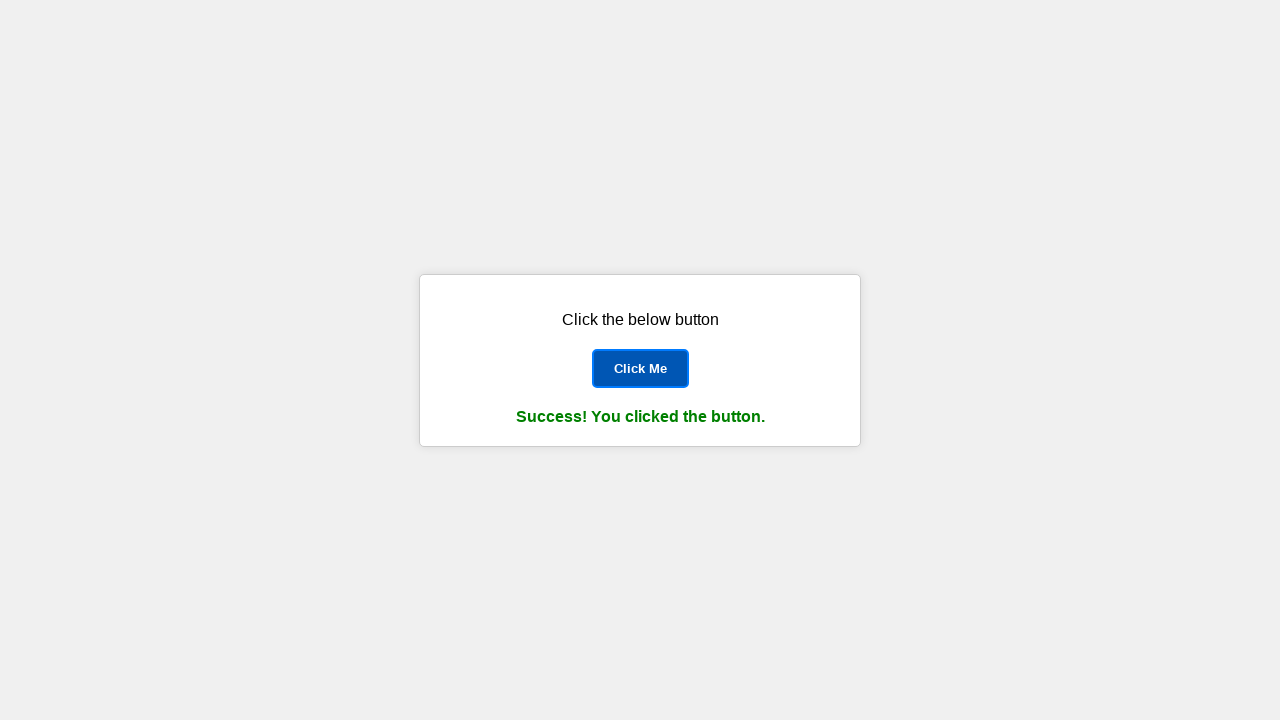

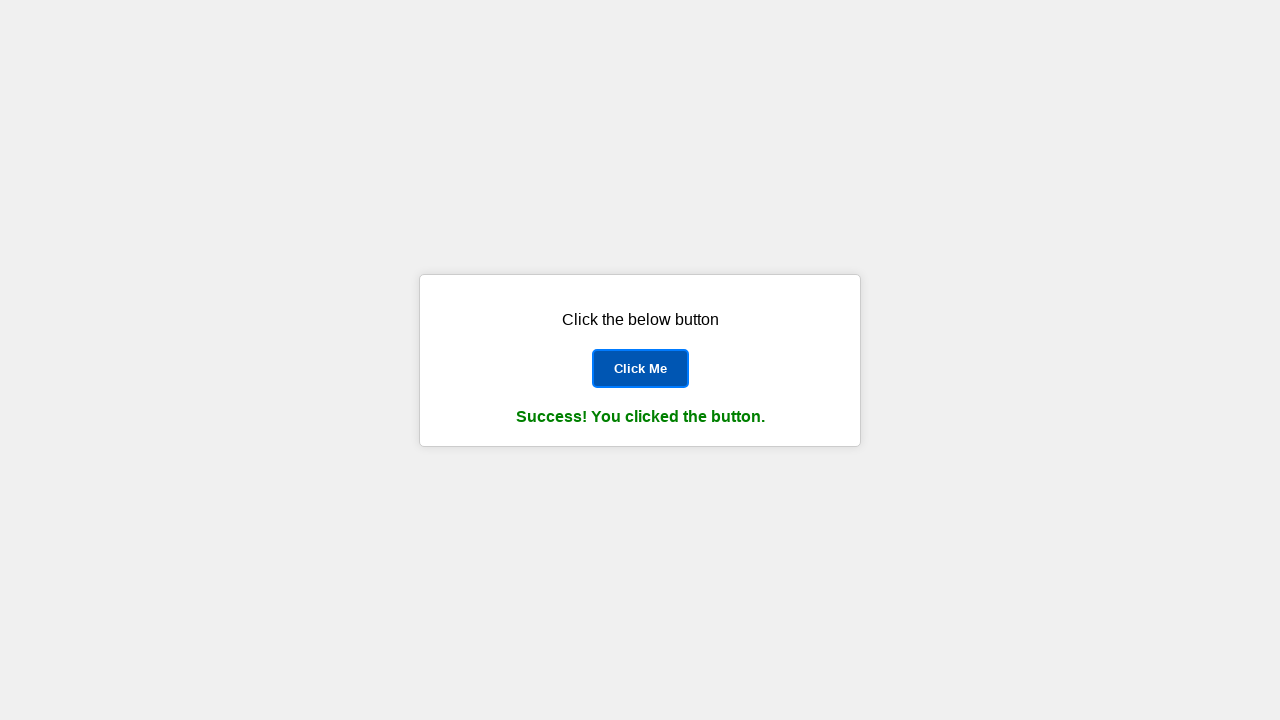